Tests auto-wait functionality by clicking a button that triggers an AJAX request and waiting for the response text to appear on the page.

Starting URL: http://uitestingplayground.com/ajax

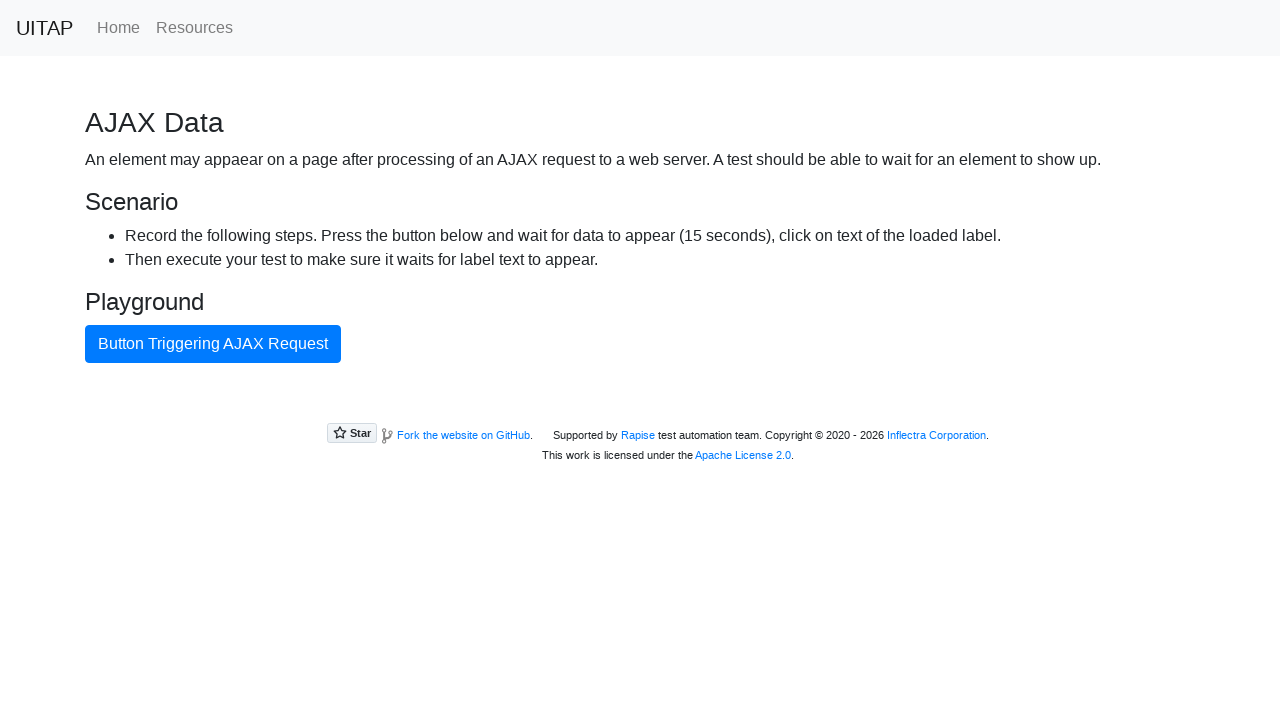

Clicked button triggering AJAX request at (213, 344) on internal:text="Button Triggering AJAX Request"i
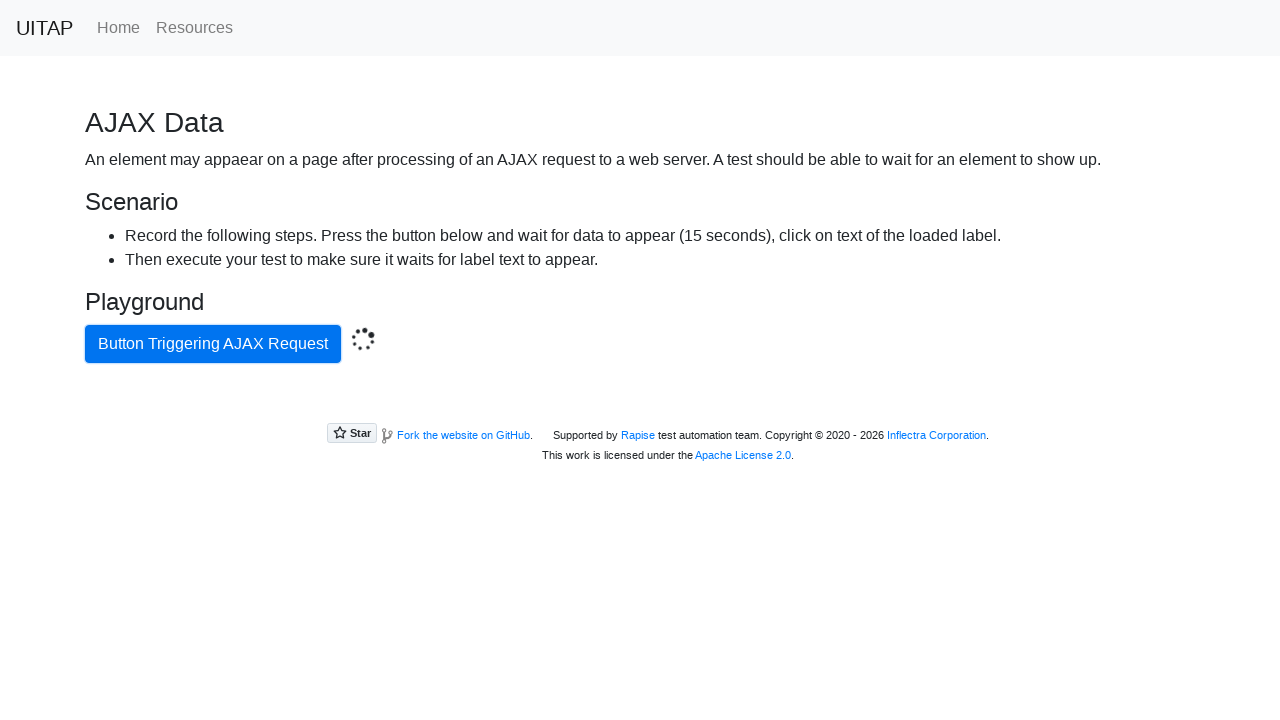

AJAX response text appeared on page
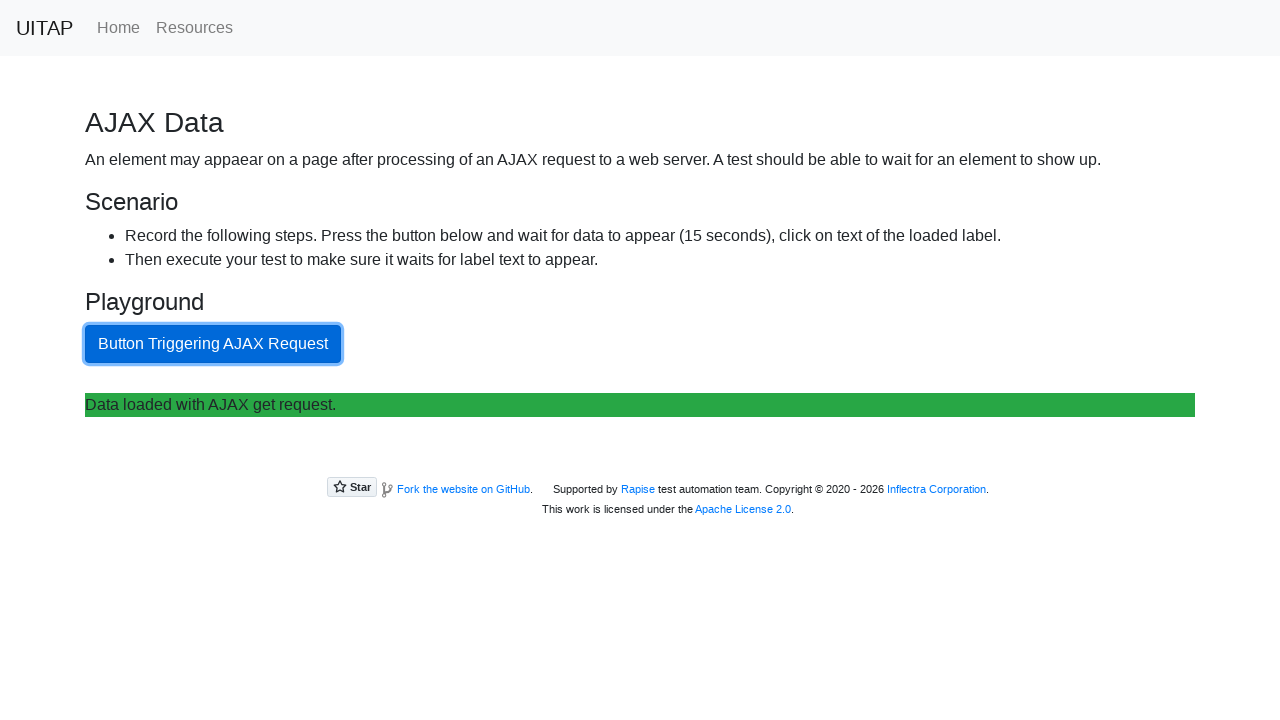

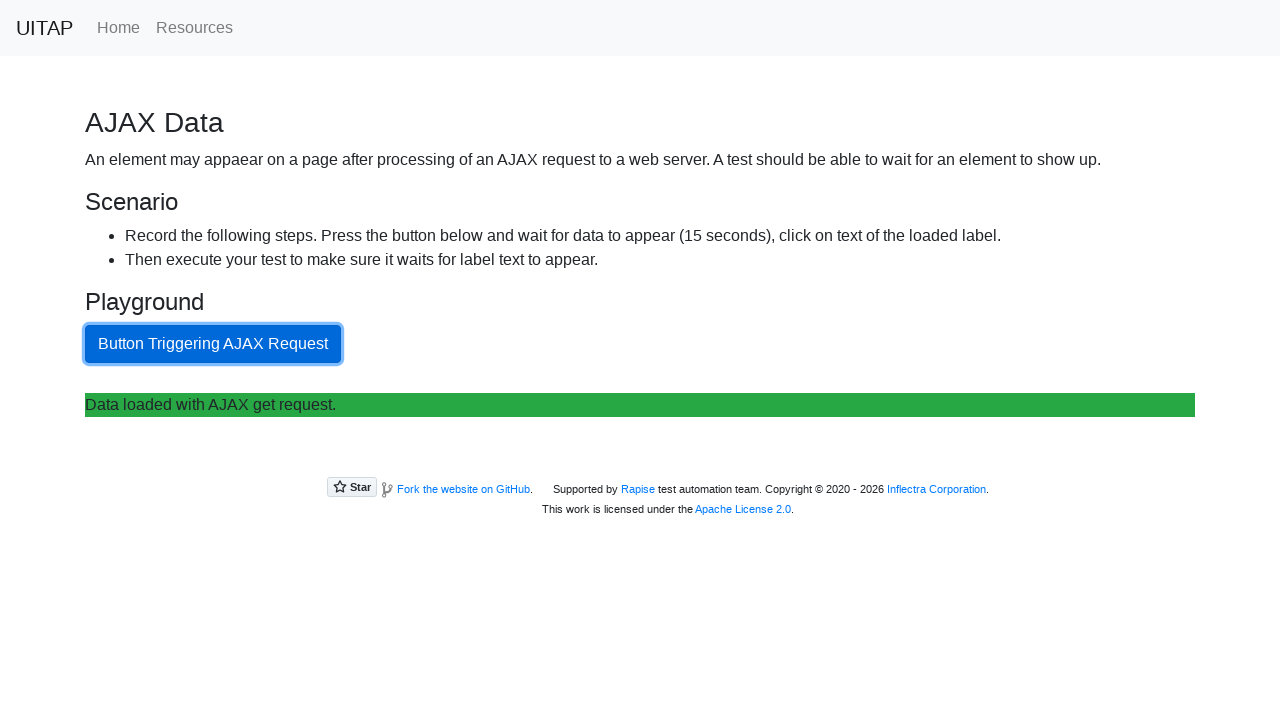